Tests an Angular practice form by filling out various form fields including name, email, password, checkbox, dropdown, and radio button, then submitting the form and verifying success message

Starting URL: https://www.rahulshettyacademy.com/angularpractice/

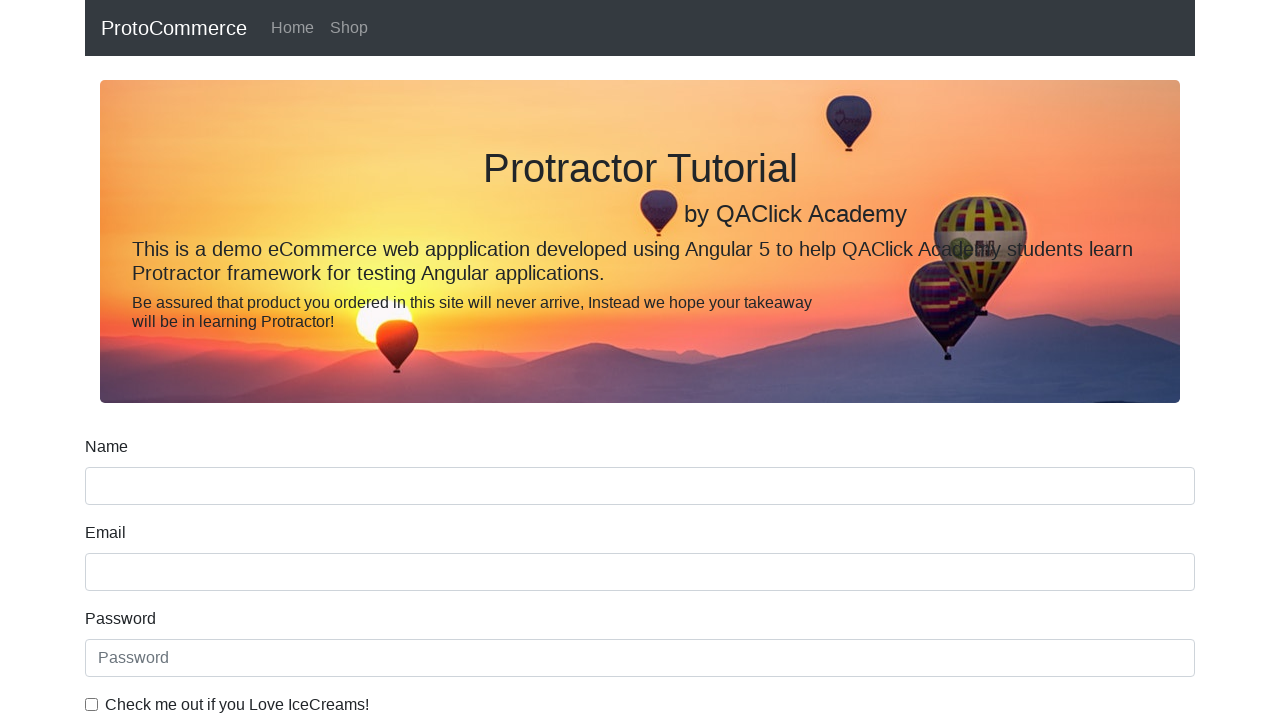

Filled name field with 'RAHUL' on input[class*='form-control ']
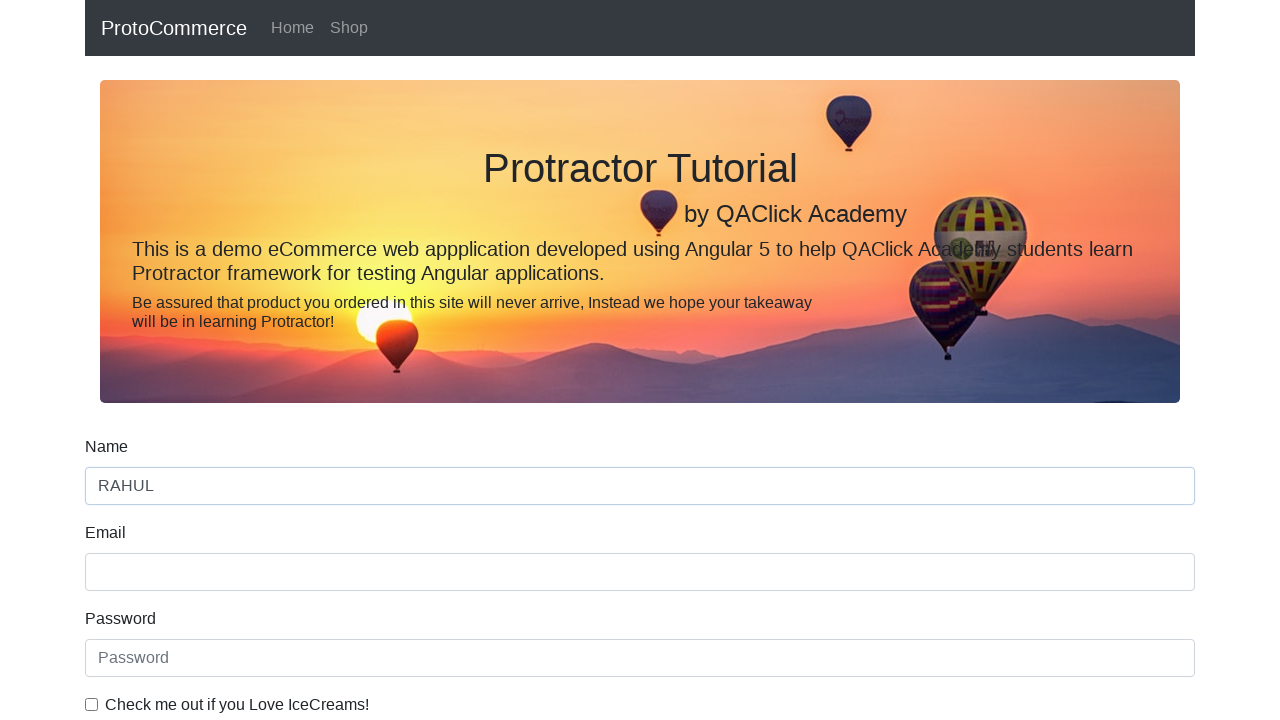

Filled email field with 'abc@gmail.com' on //input[@class='form-control ng-untouched ng-pristine ng-invalid' and @name='ema
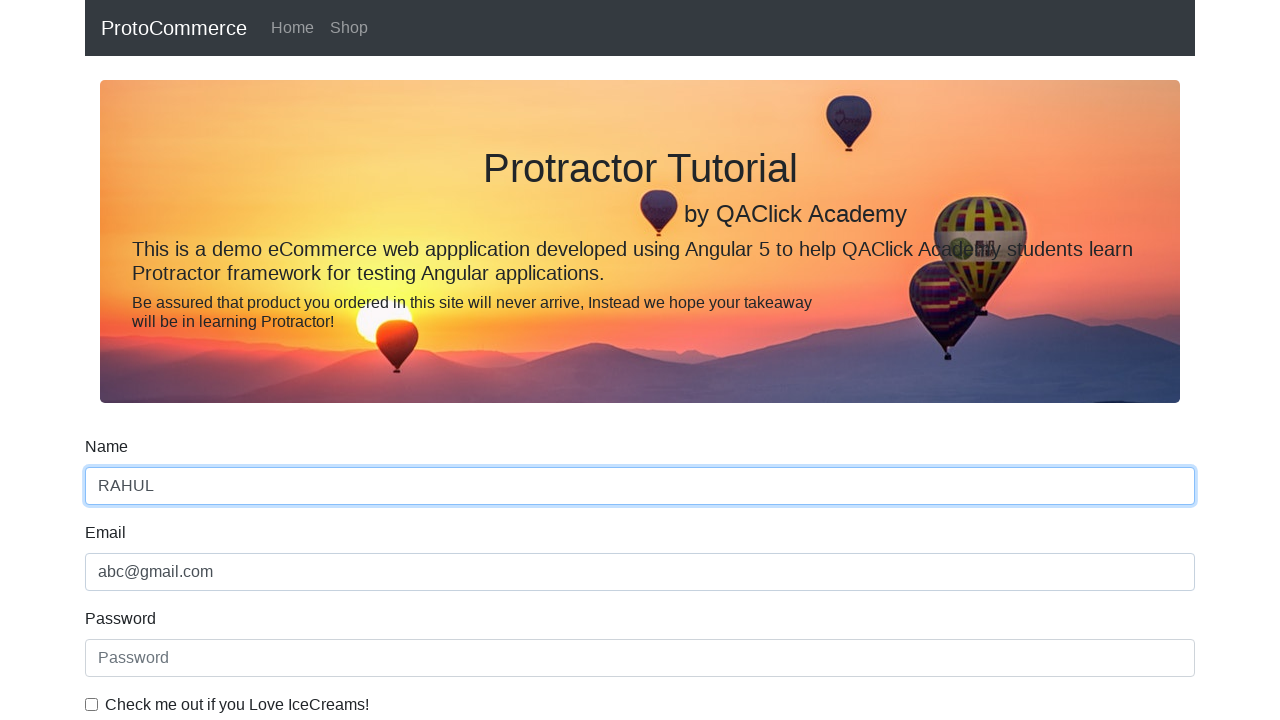

Filled password field with 'ILoveIndia' on #exampleInputPassword1
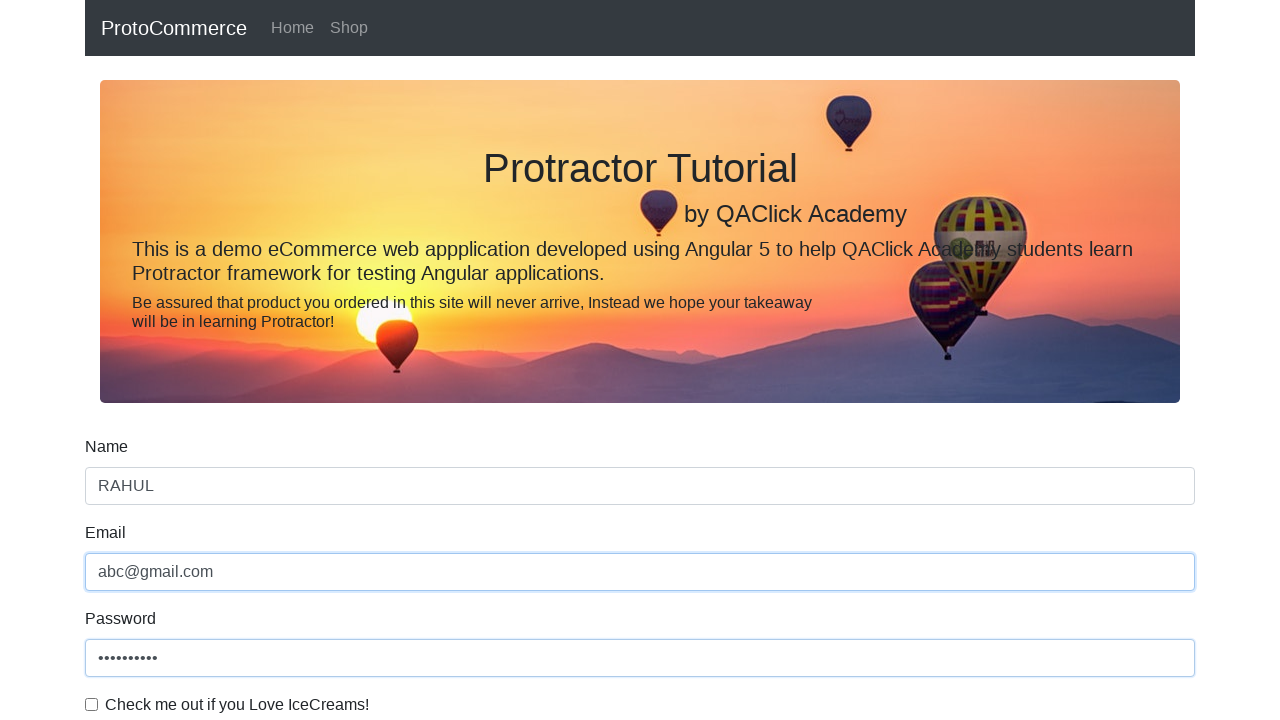

Checked the checkbox at (92, 704) on #exampleCheck1
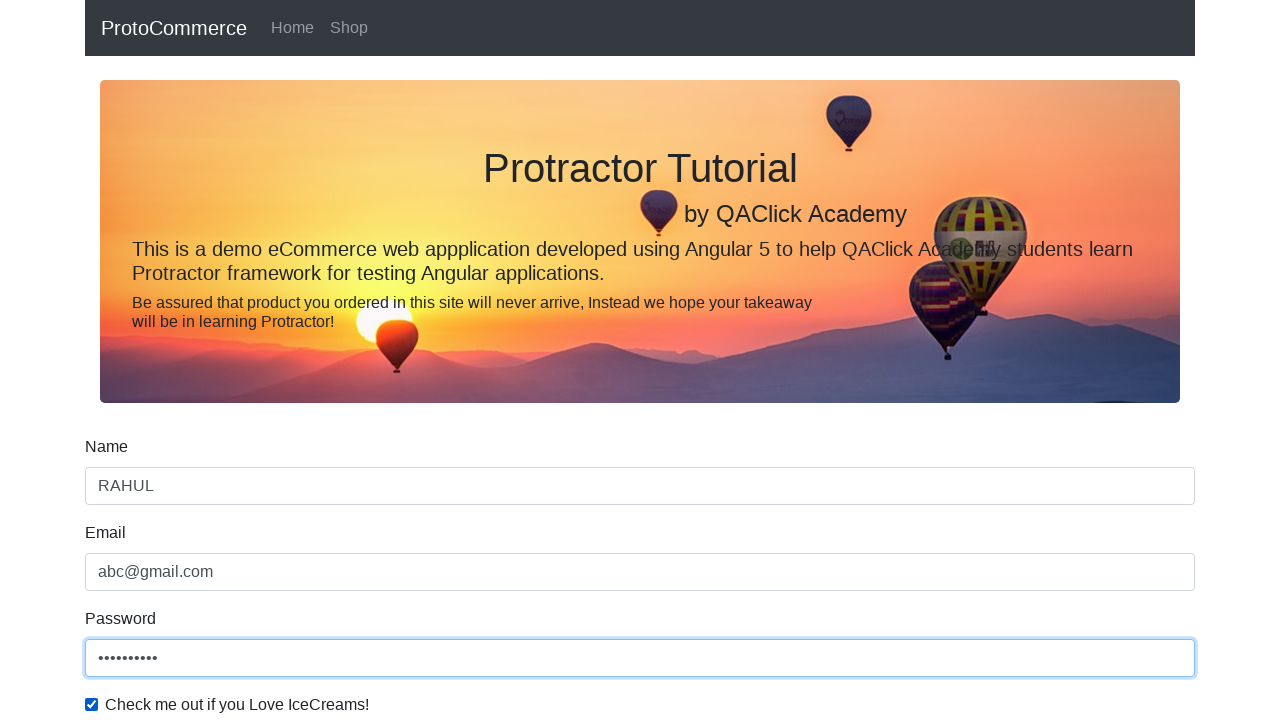

Selected 'Male' from gender dropdown on #exampleFormControlSelect1
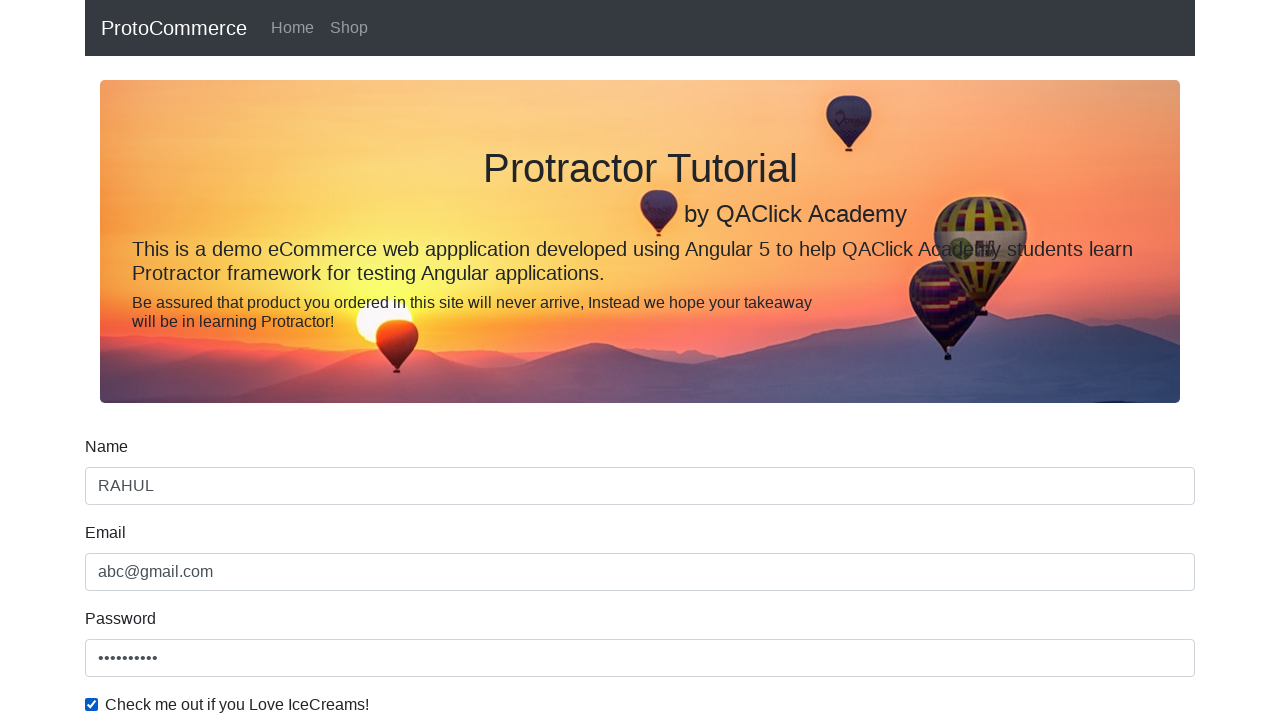

Clicked radio button at (238, 360) on #inlineRadio1
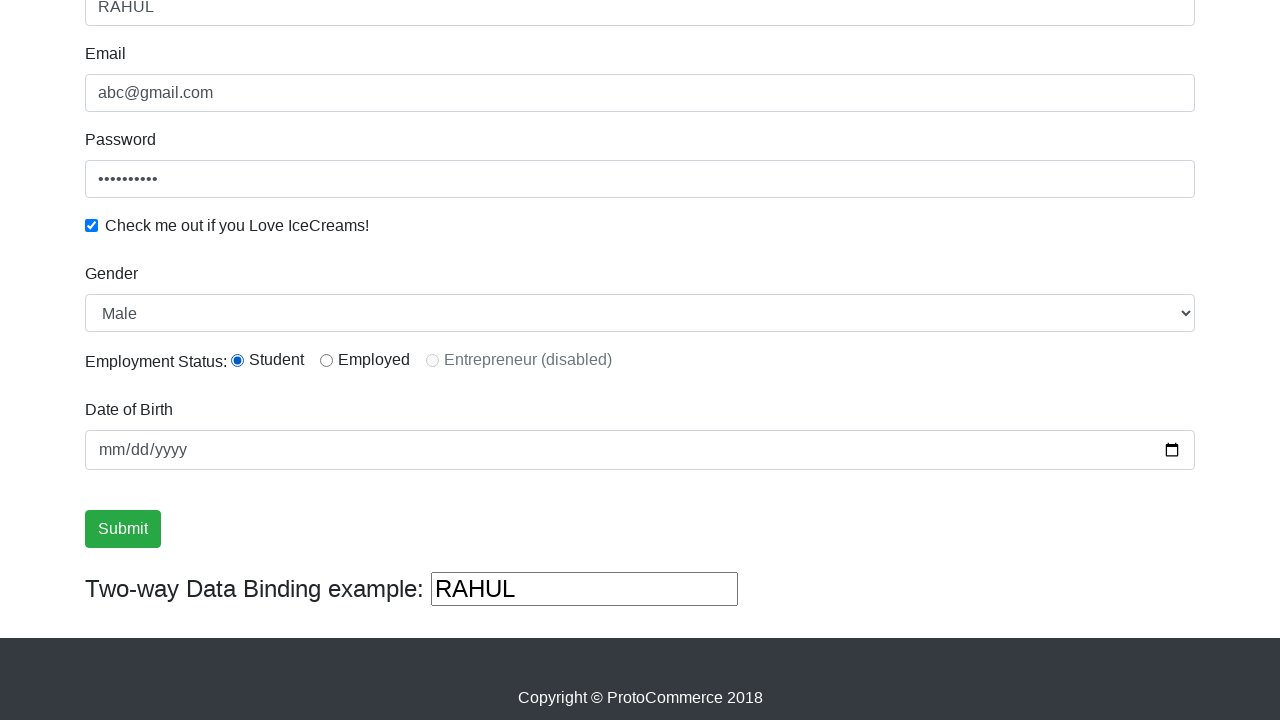

Clicked date field to open date picker at (640, 450) on body > app-root > form-comp > div > form > div:nth-child(8) > input
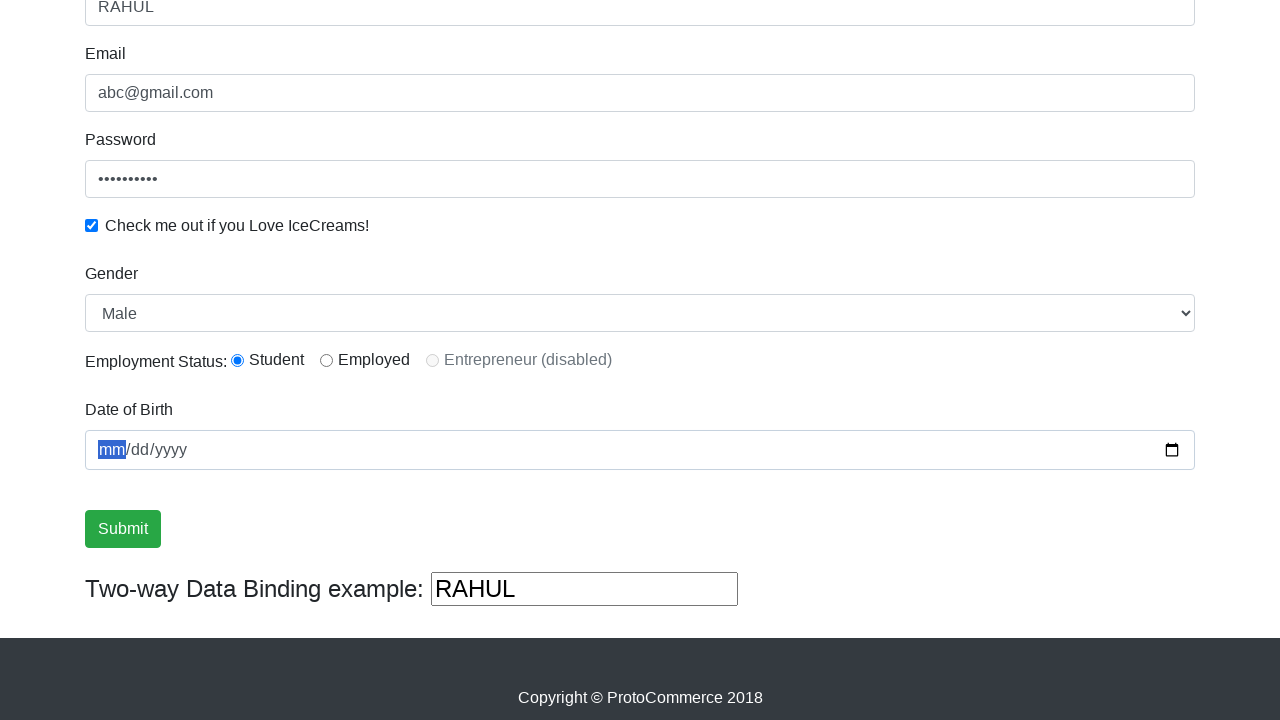

Clicked submit button to submit the form at (123, 529) on input[class*='btn-success'][type='submit']
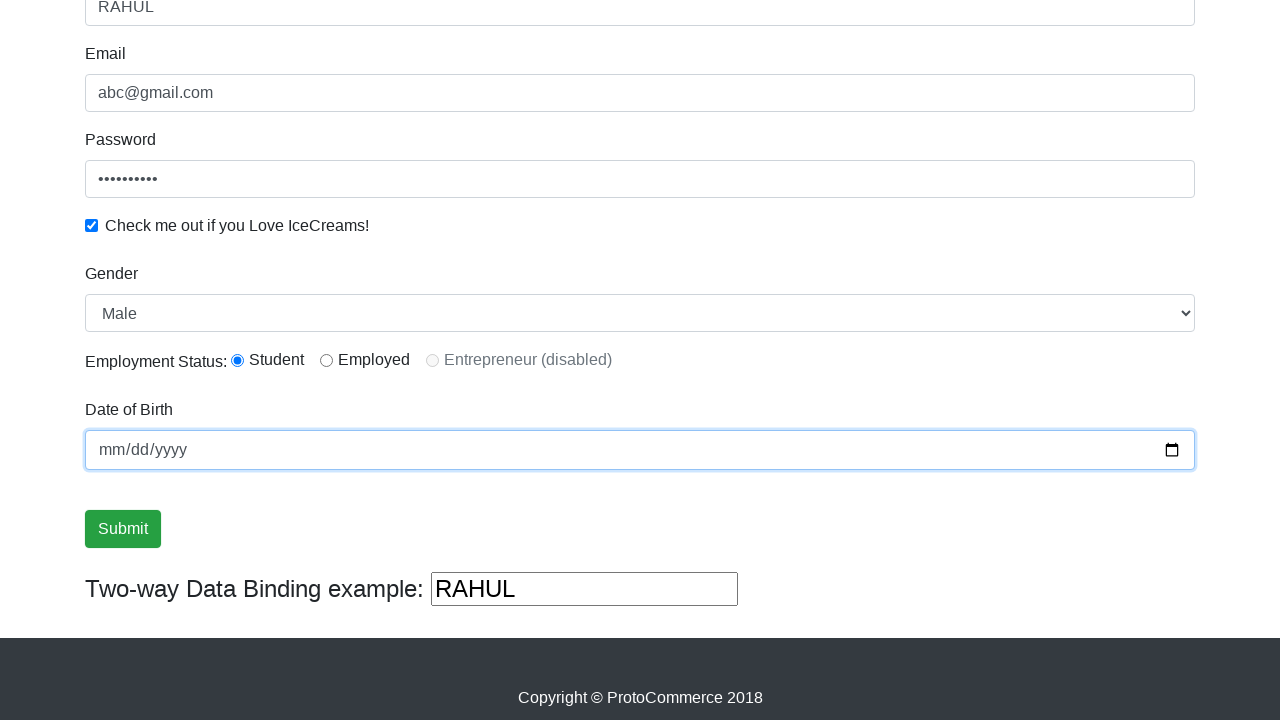

Success message appeared on page
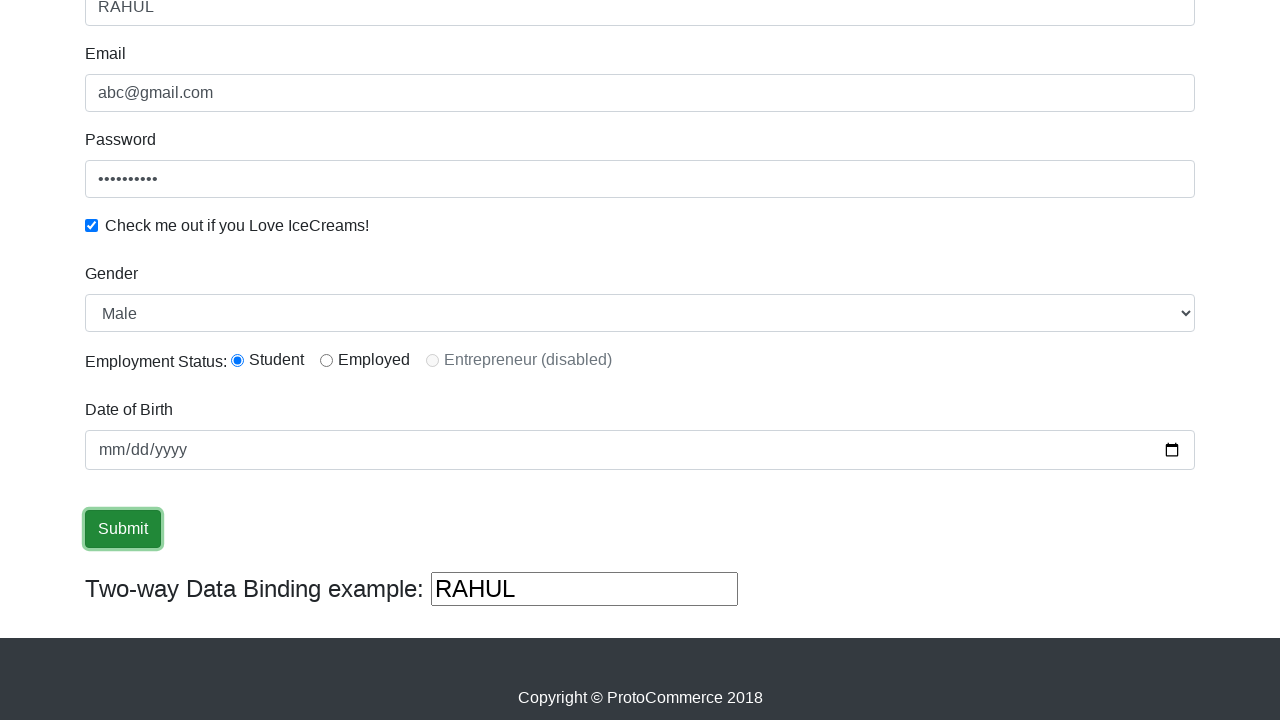

Verified success message contains 'Success' text
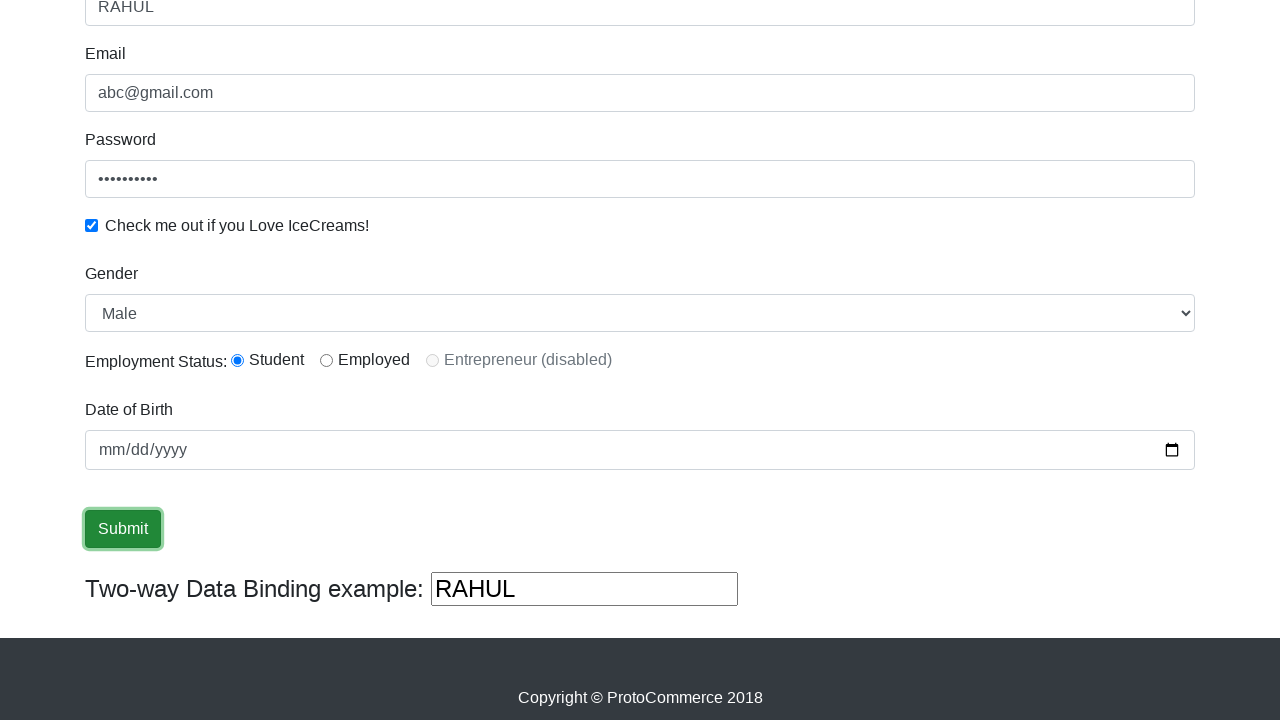

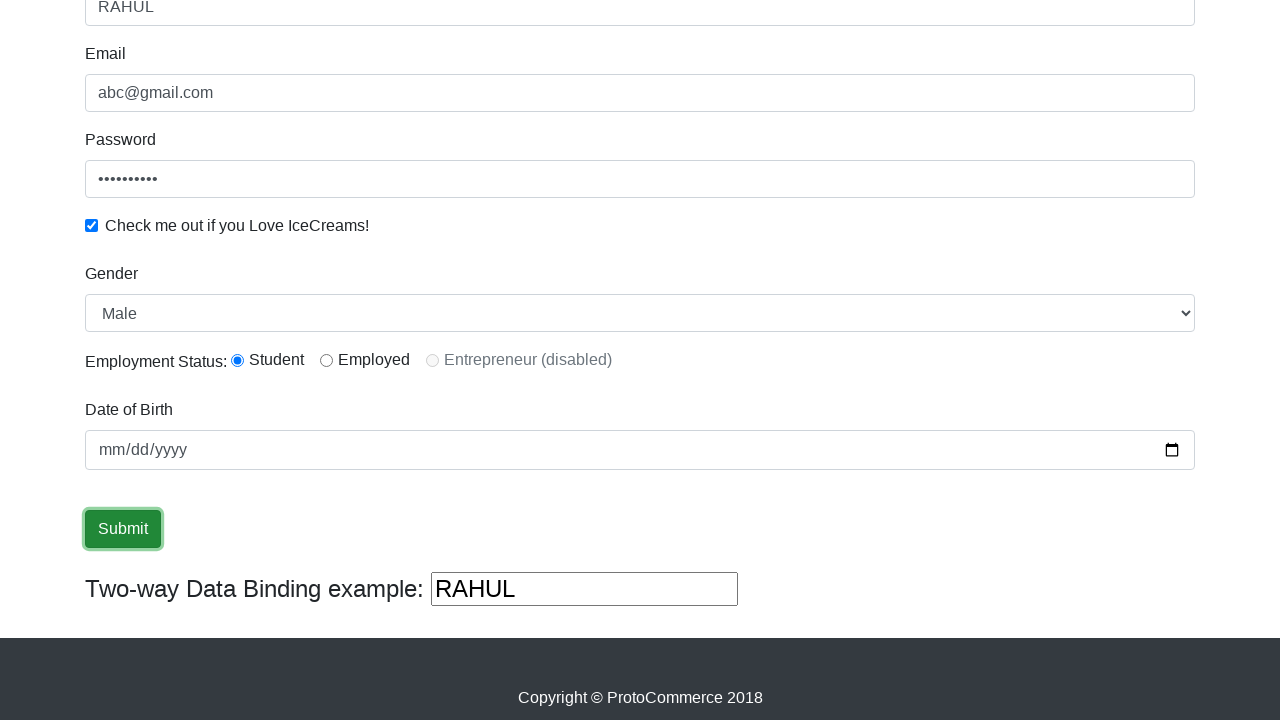